Navigates to the TestLeaf website homepage

Starting URL: https://testleaf.com

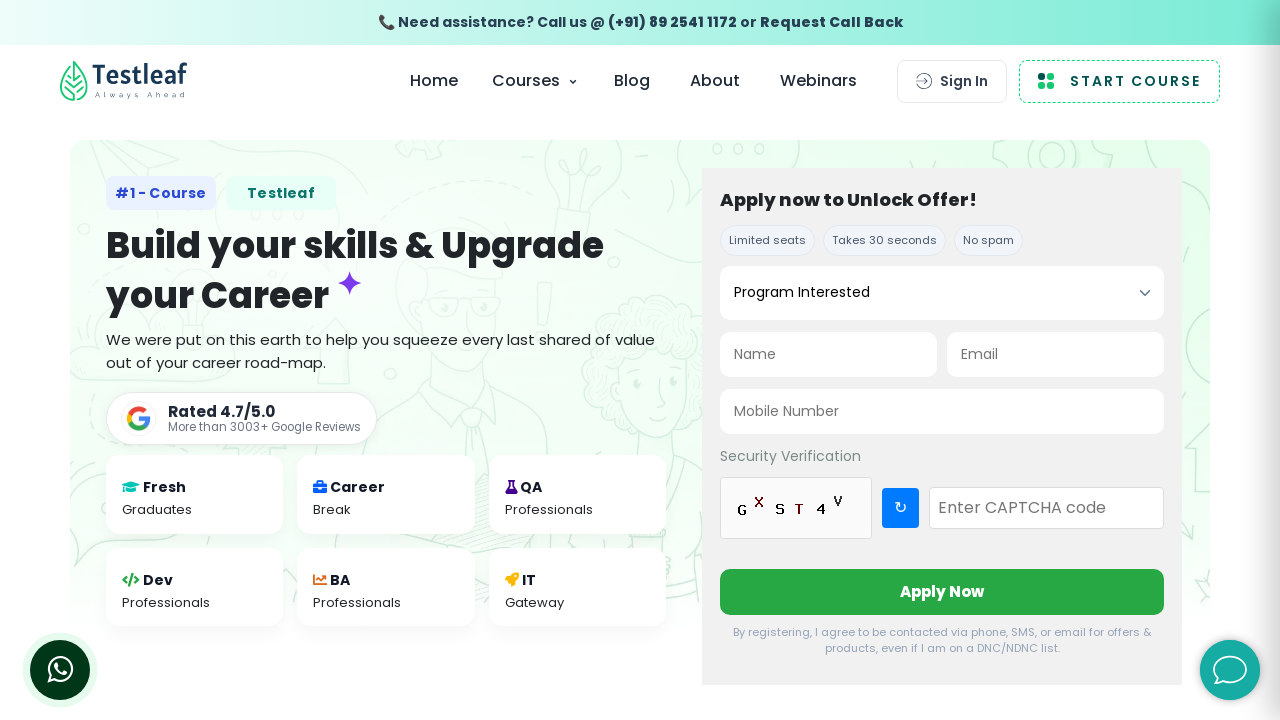

Navigated to TestLeaf website homepage
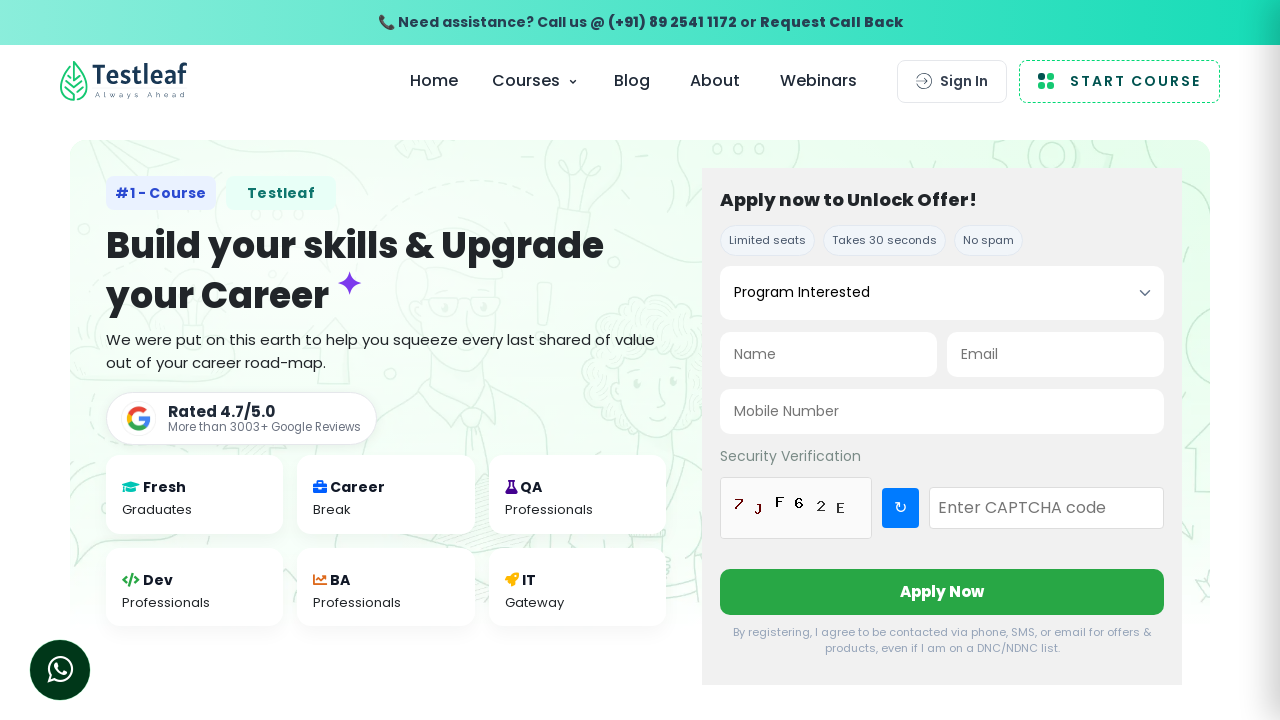

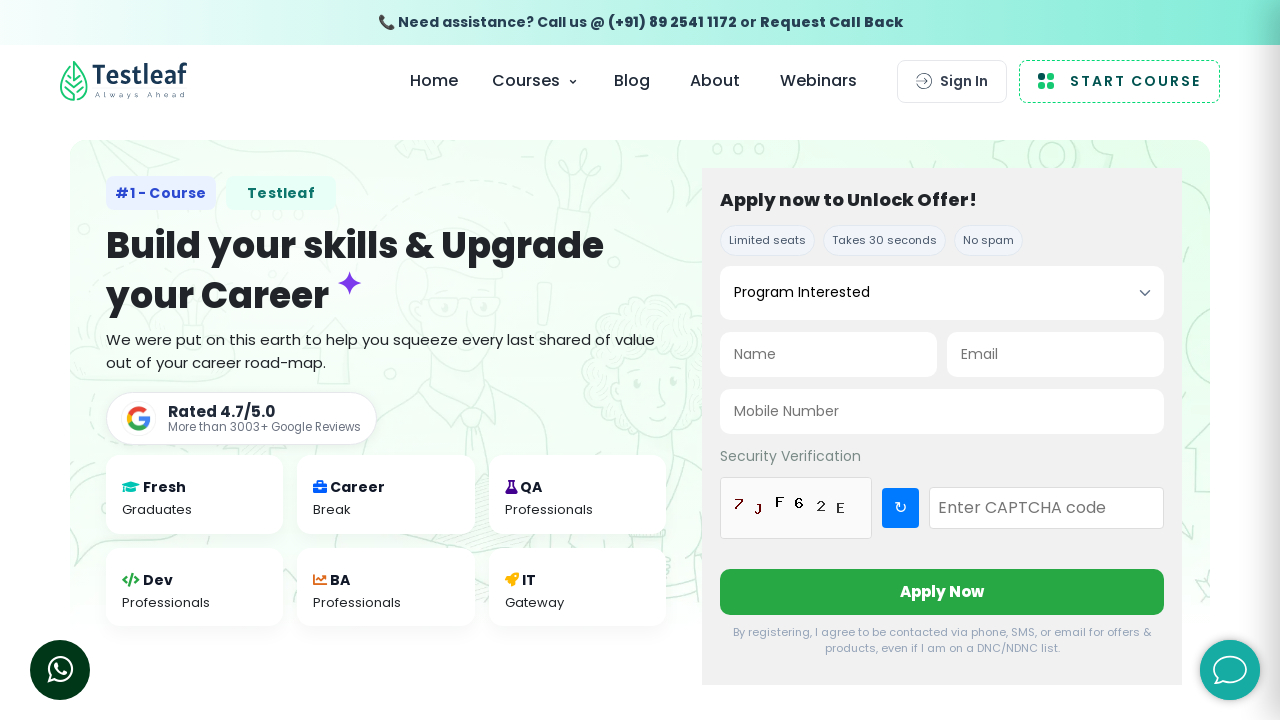